Tests iframe interaction by switching to an iframe, filling a form, and submitting it

Starting URL: https://paulocoliveira.github.io/mypages/advanced/index.html

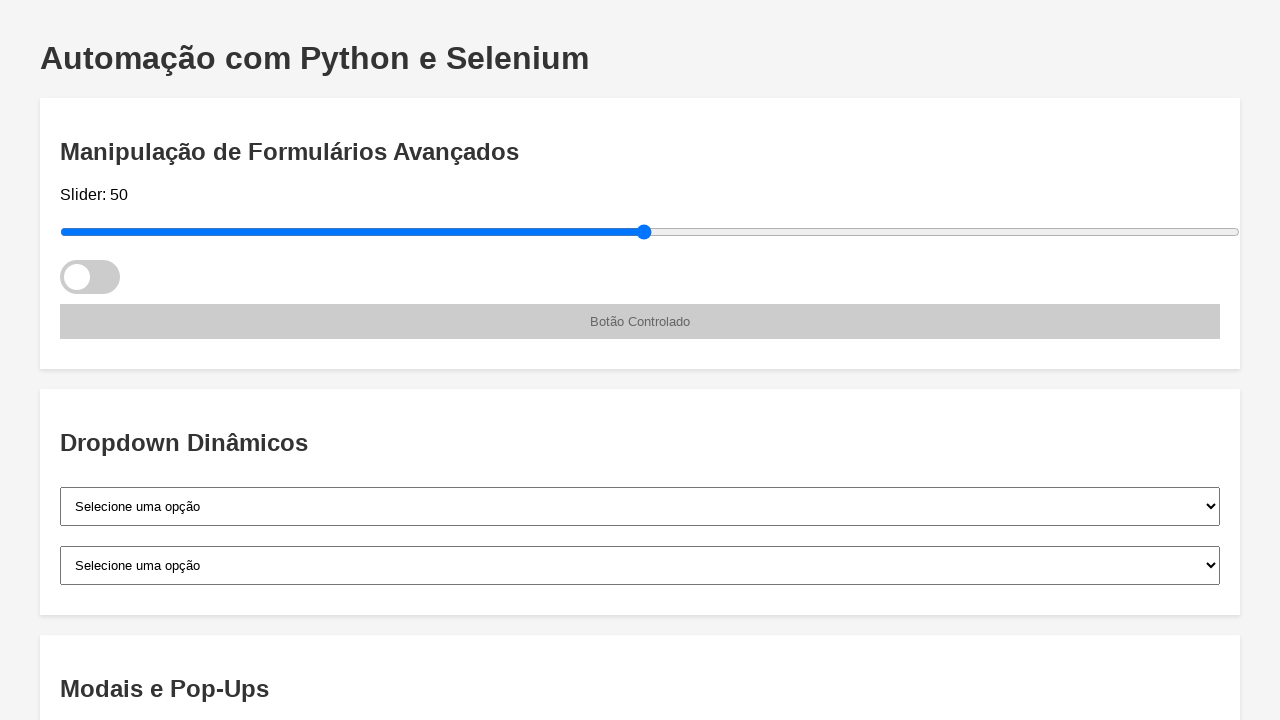

Located iframe with id 'example-frame'
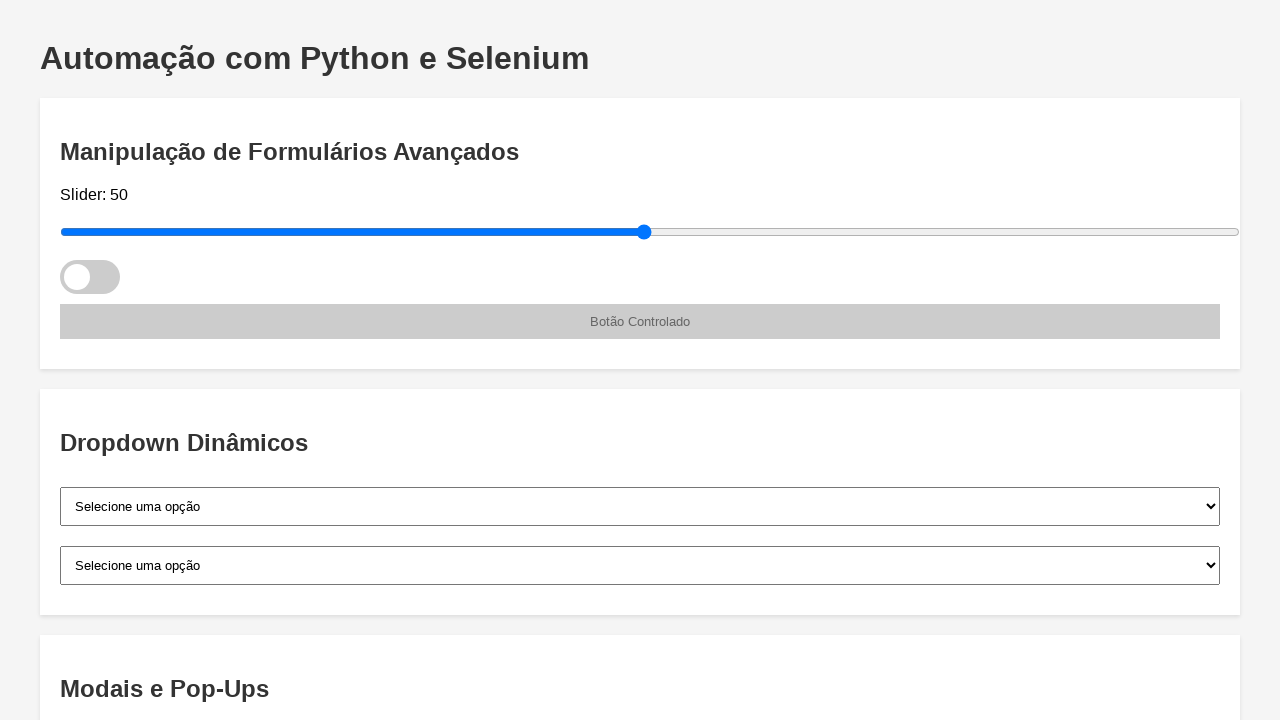

Filled nickname field in iframe with 'Zélia' on #example-frame >> internal:control=enter-frame >> #nickname
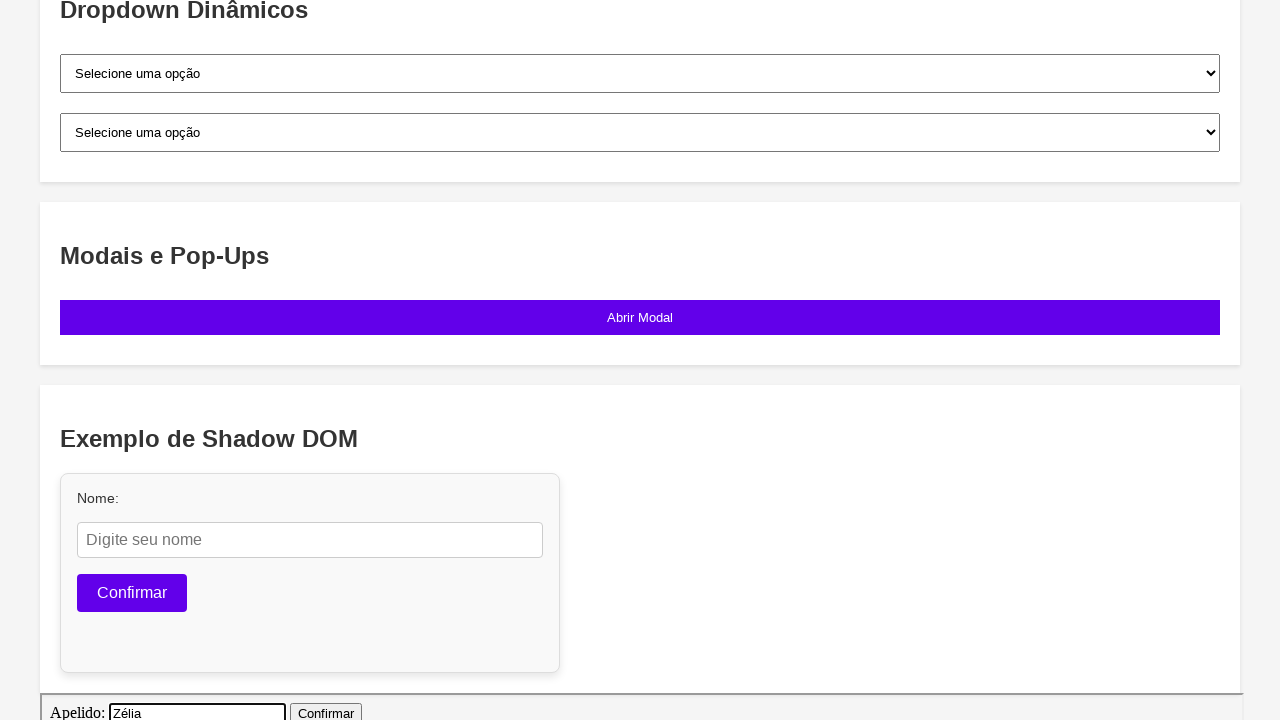

Clicked confirm button in iframe at (326, 710) on #example-frame >> internal:control=enter-frame >> #confirm-button
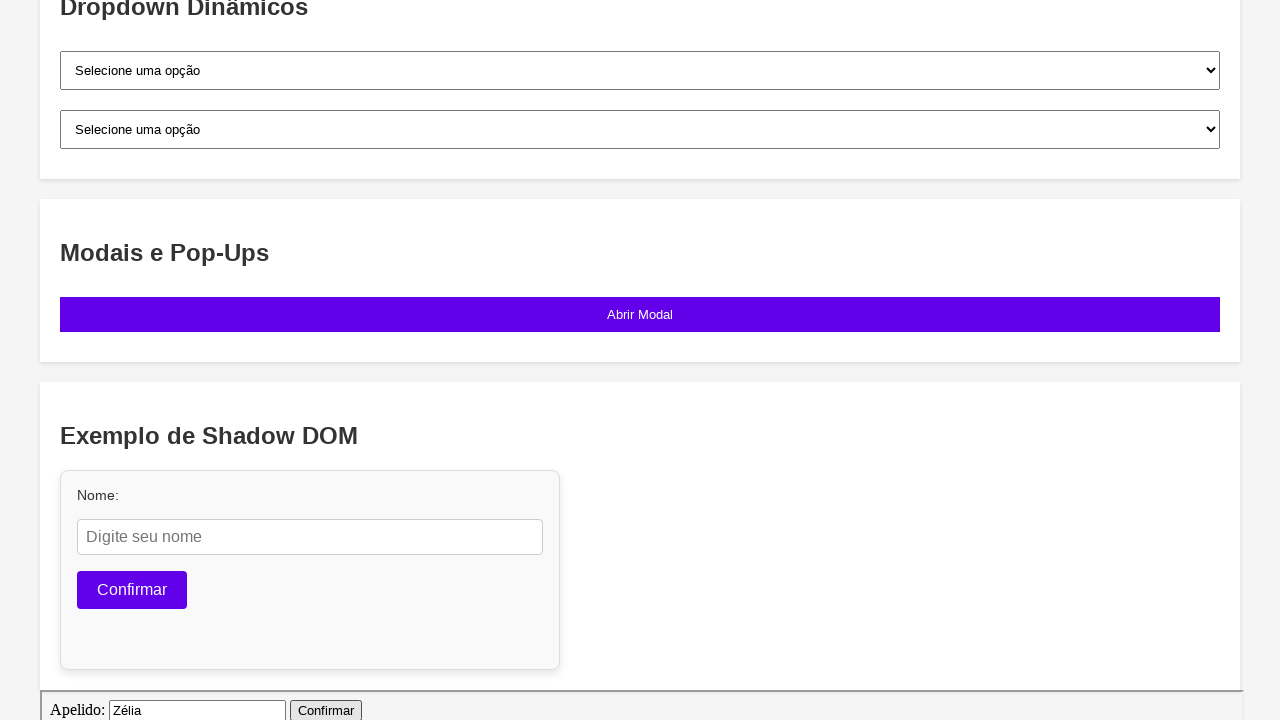

Confirmation message appeared in iframe
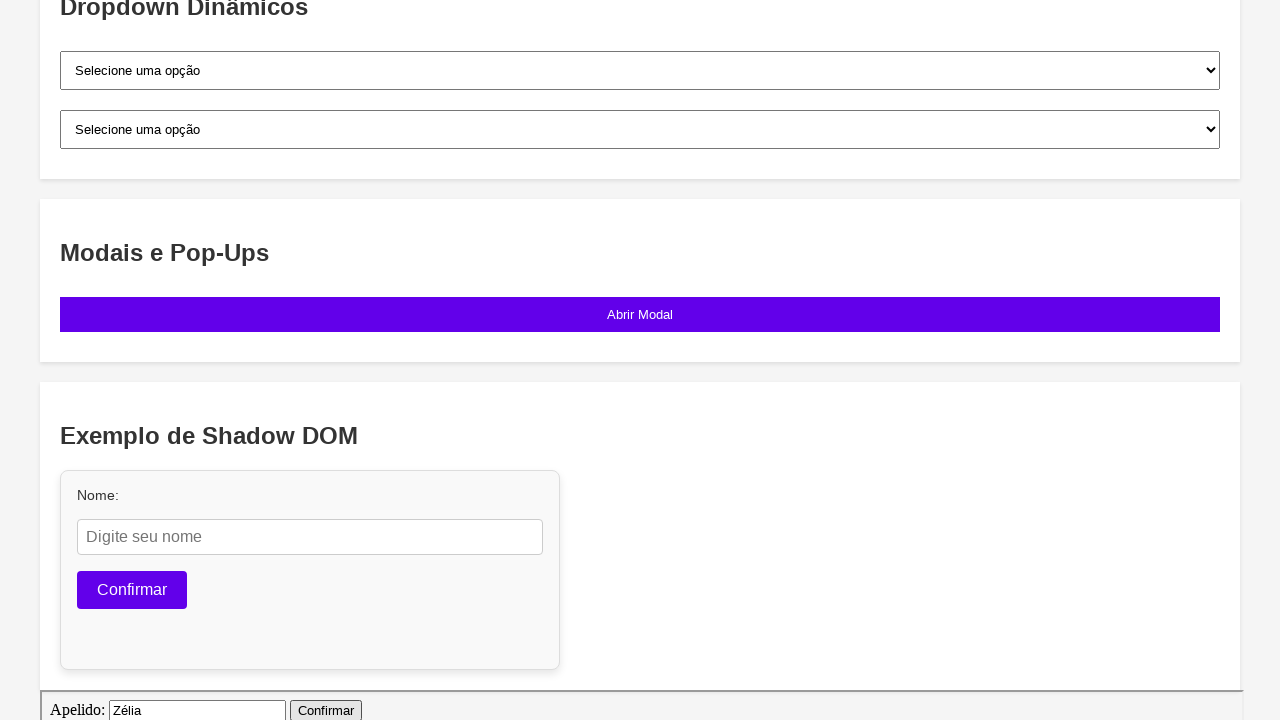

Clicked final button on main page at (640, 652) on #final-button
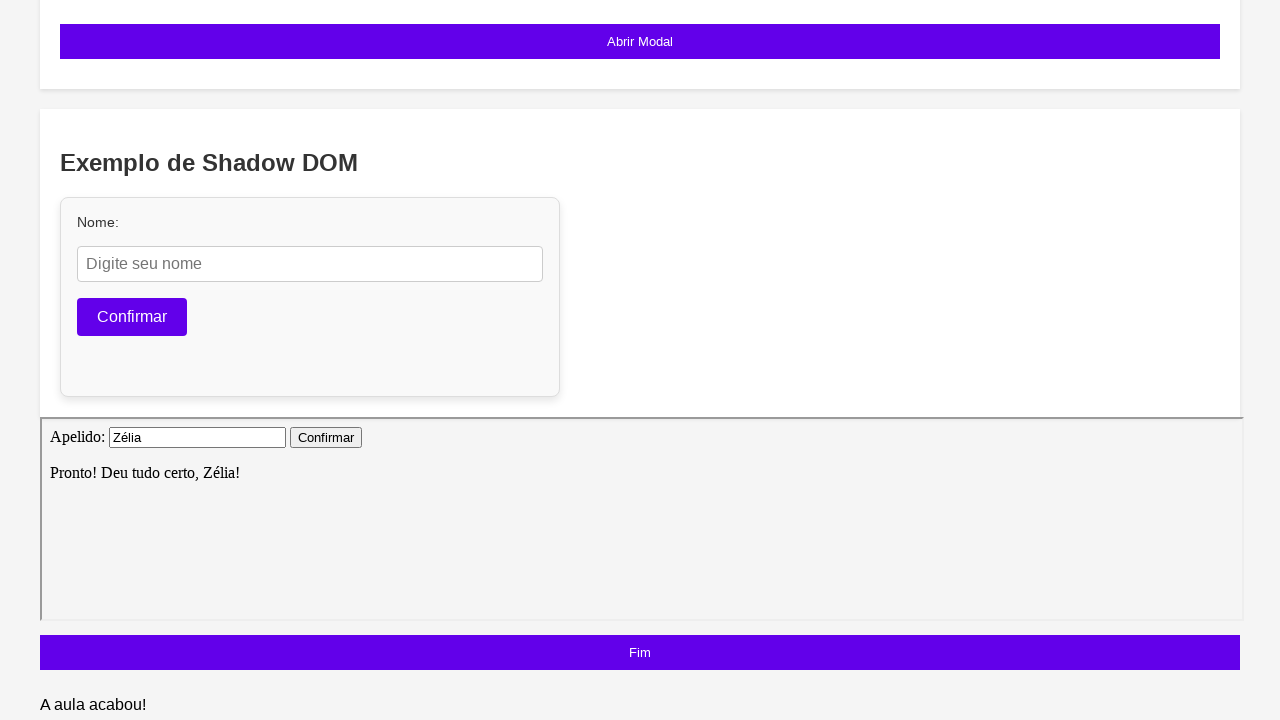

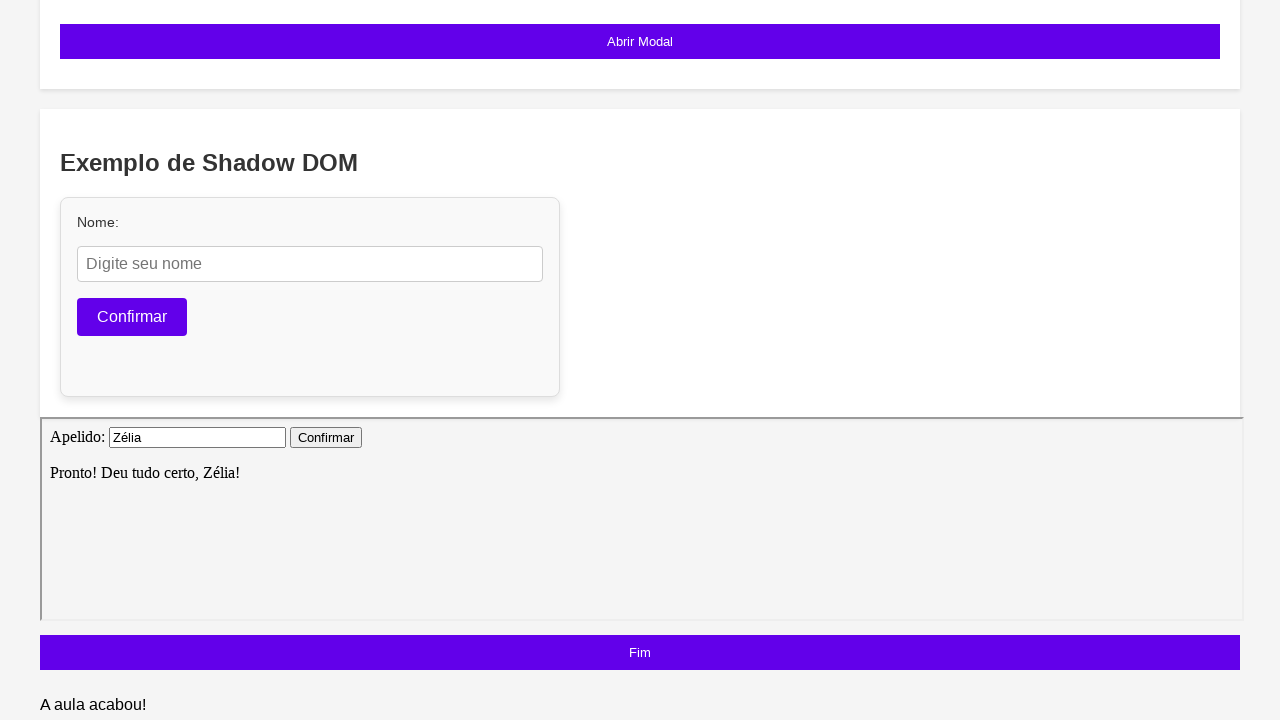